Tests the DemoQA practice form by filling in personal details (name, email, gender, phone, address) and submitting the form, then verifying the success modal appears.

Starting URL: https://demoqa.com/automation-practice-form

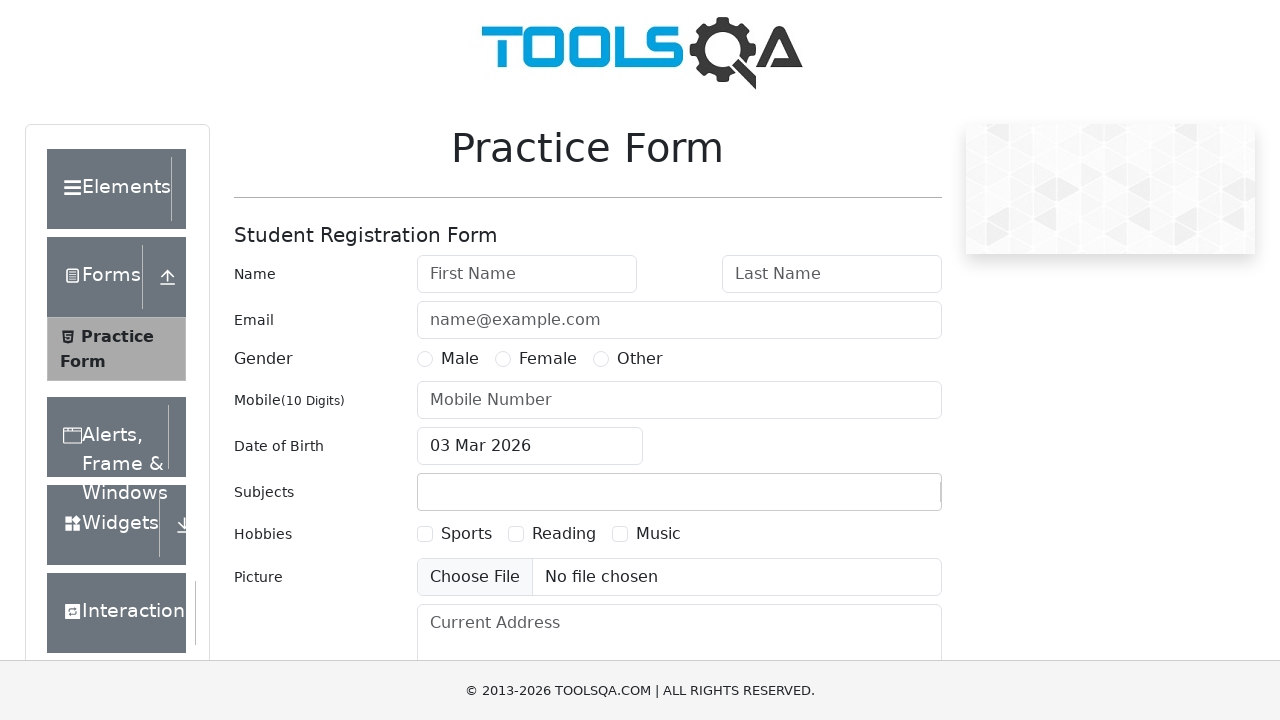

Filled first name field with 'Timur' on #firstName
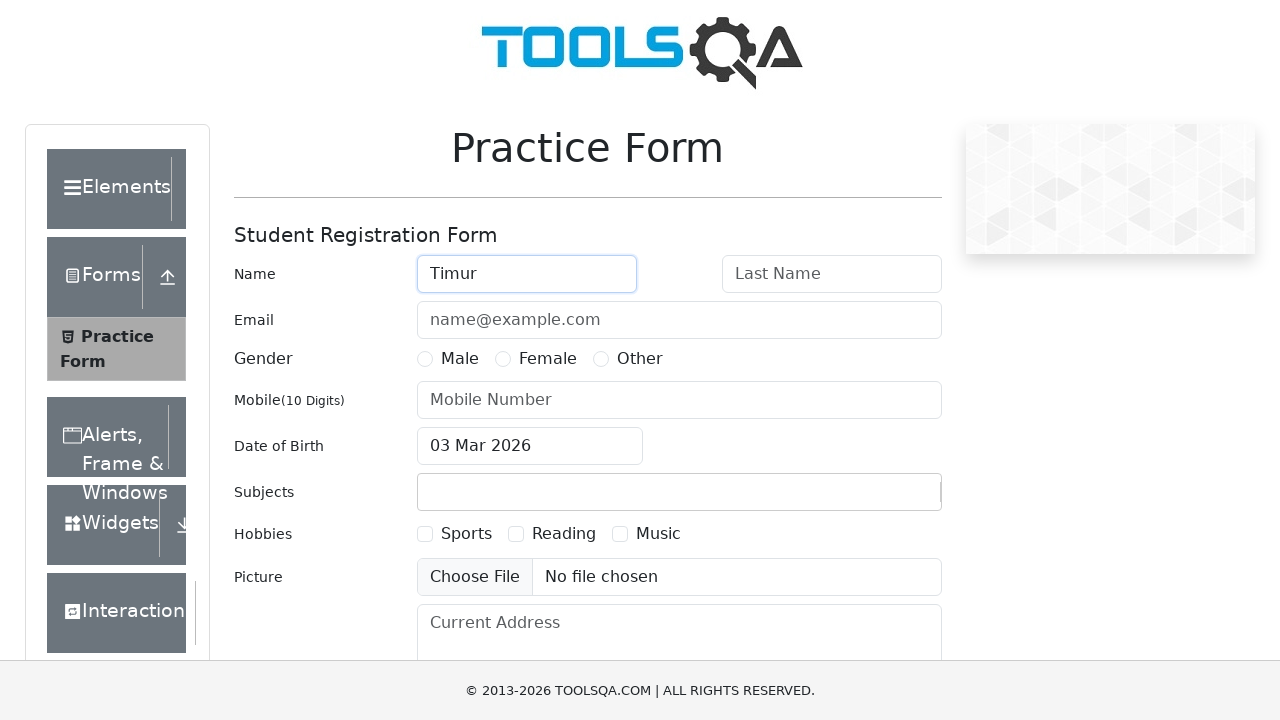

Filled last name field with 'Khismatullin' on #lastName
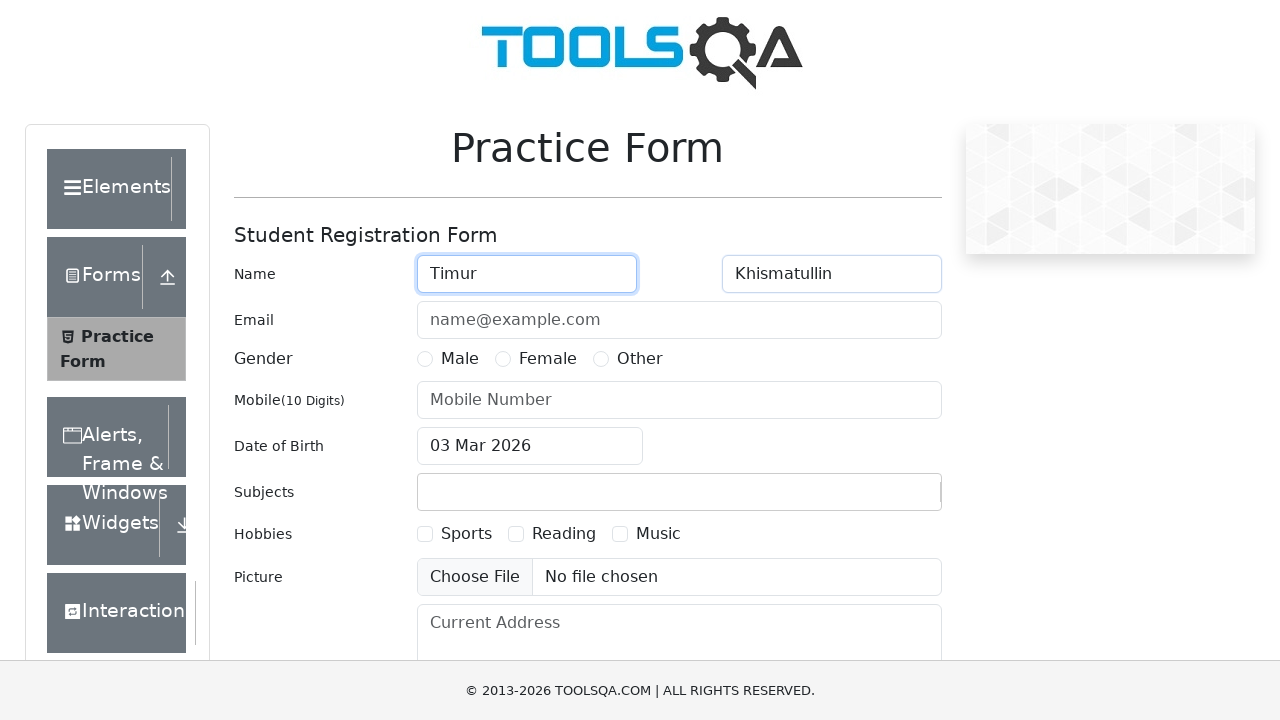

Filled email field with 'timuuur01@yandex.ru' on #userEmail
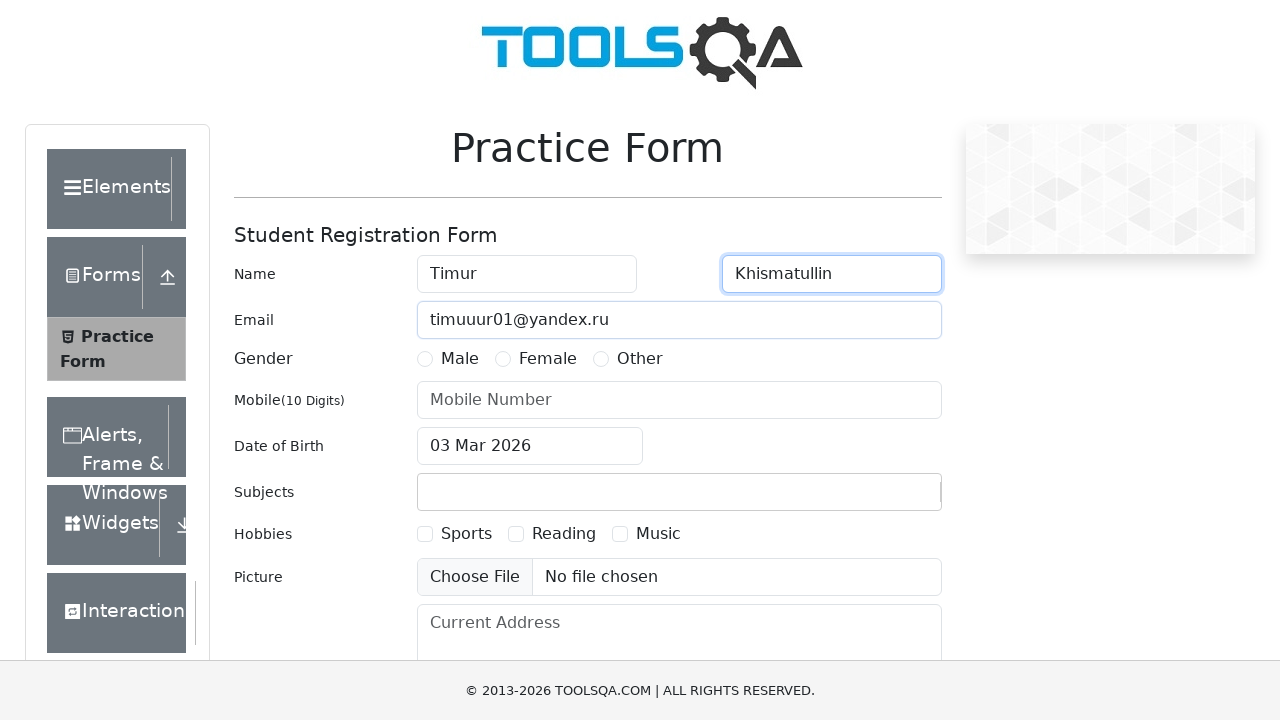

Selected male gender radio button at (460, 359) on label[for='gender-radio-1']
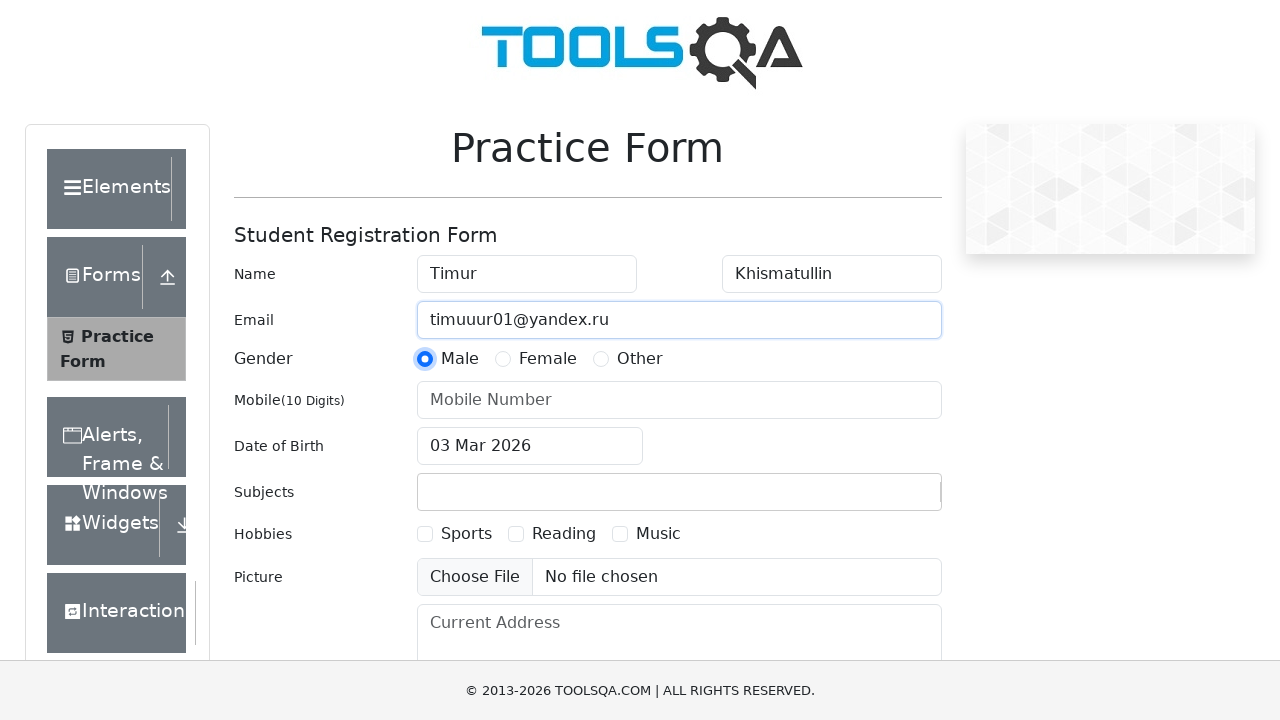

Filled phone number field with '79944453653' on #userNumber
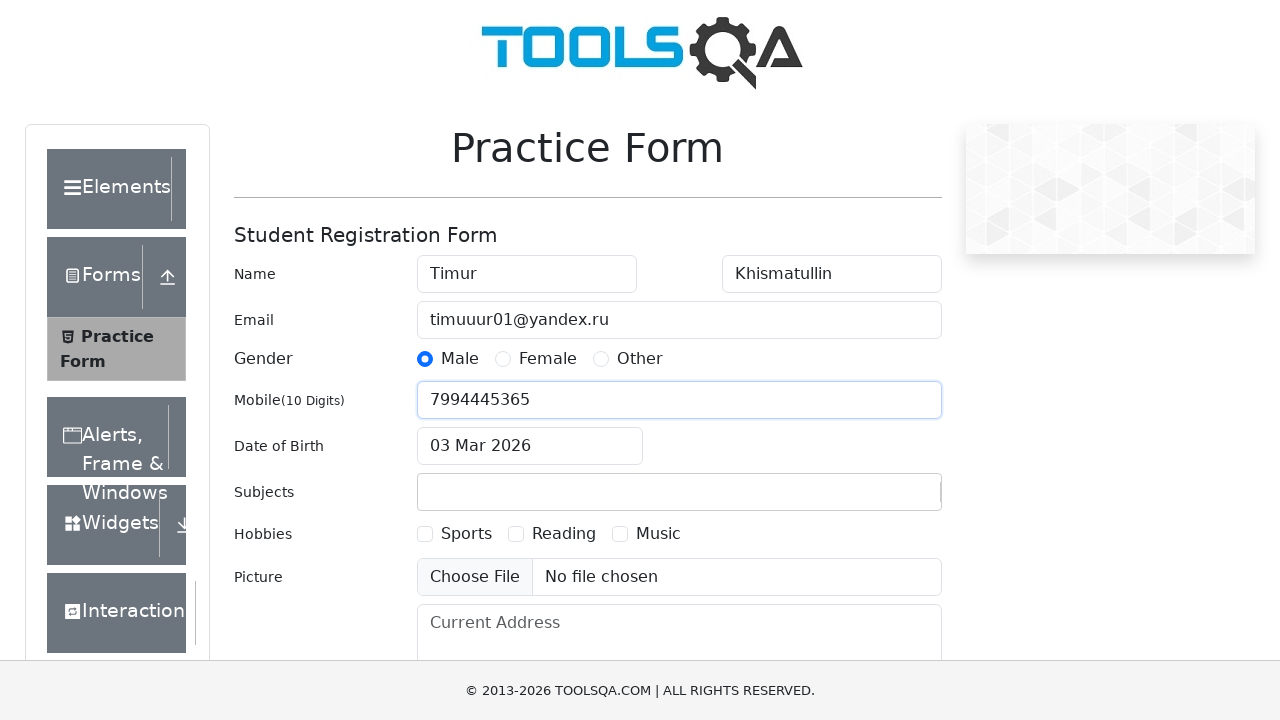

Filled address field with 'Sterlitamak' on #currentAddress
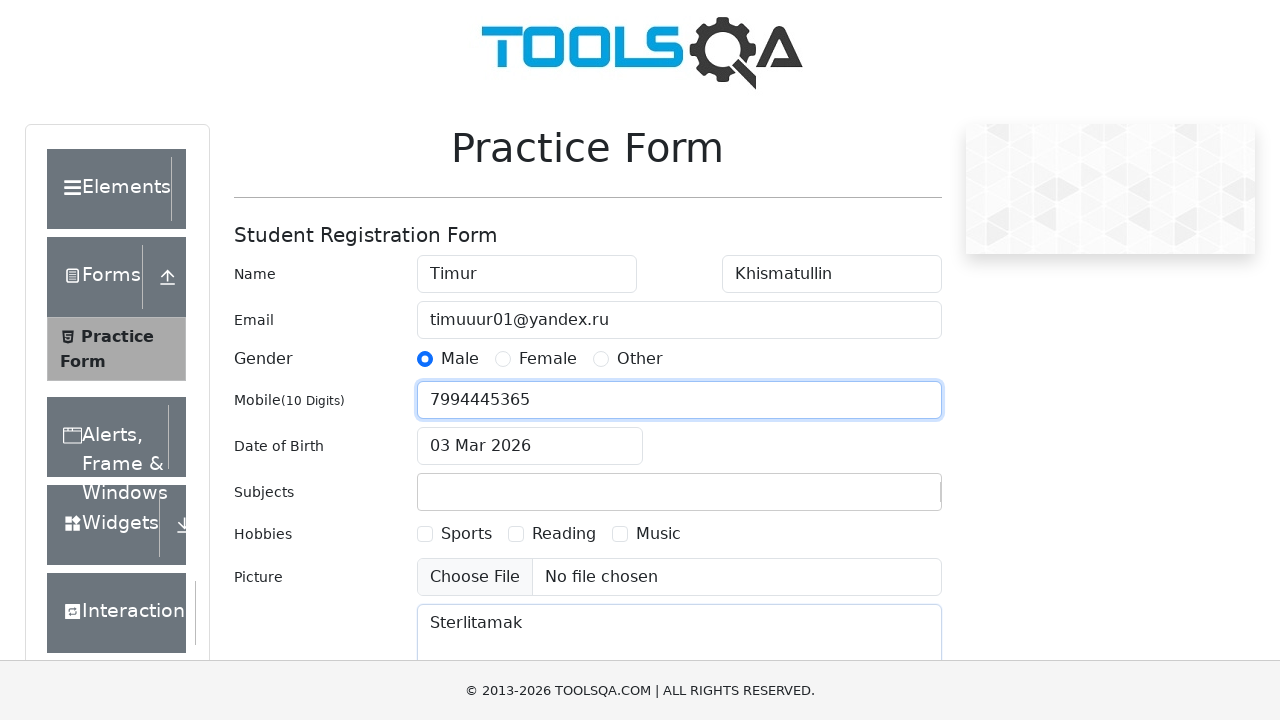

Clicked submit button to submit the form at (885, 499) on #submit
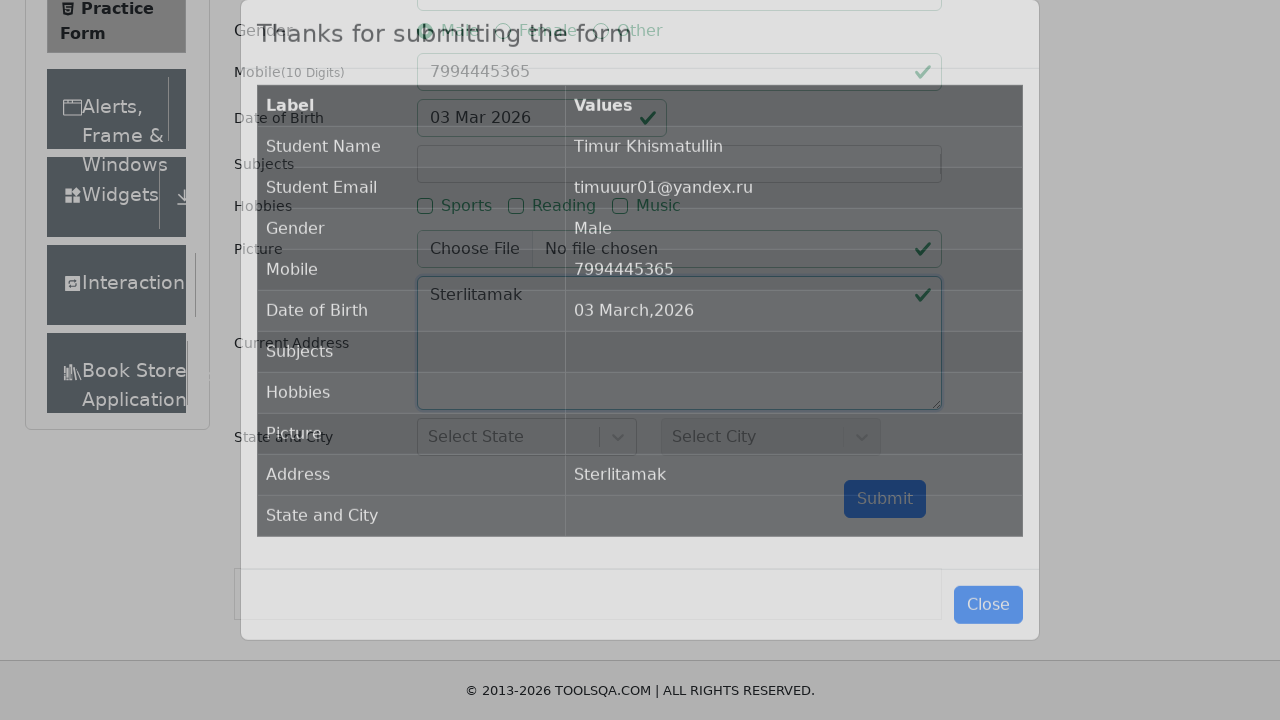

Success modal appeared with 'Thanks for submitting the form' message
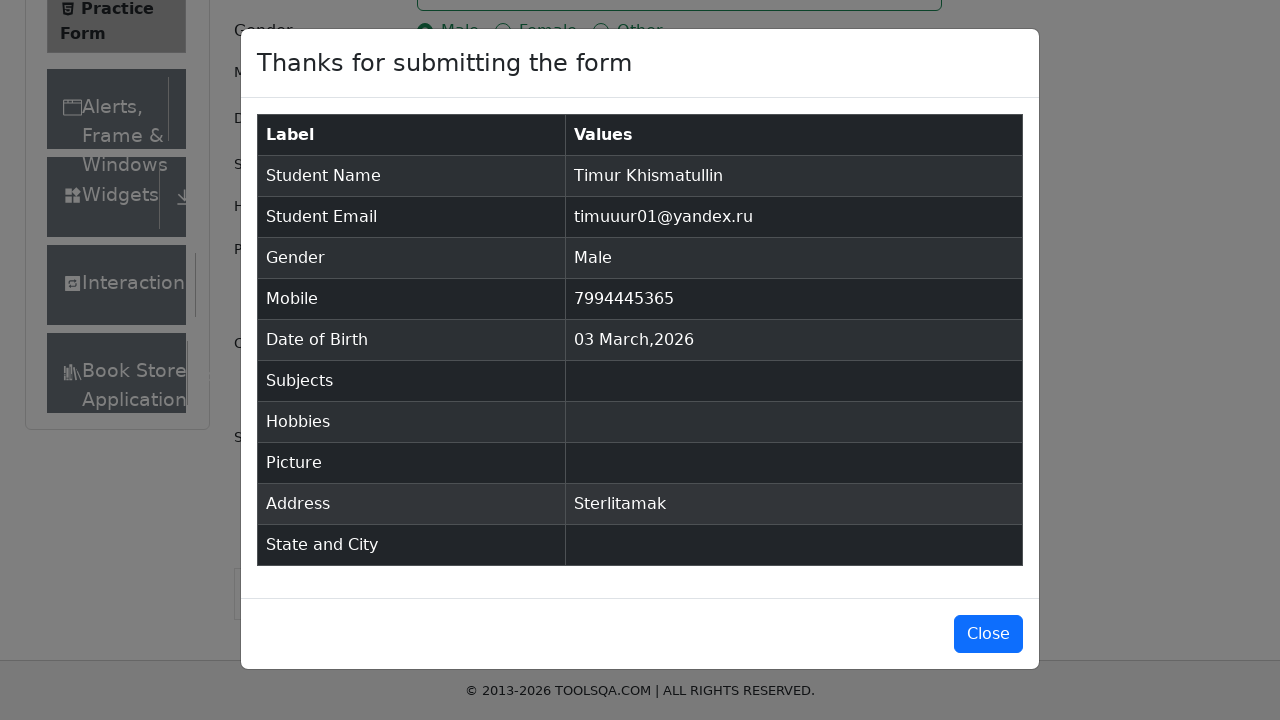

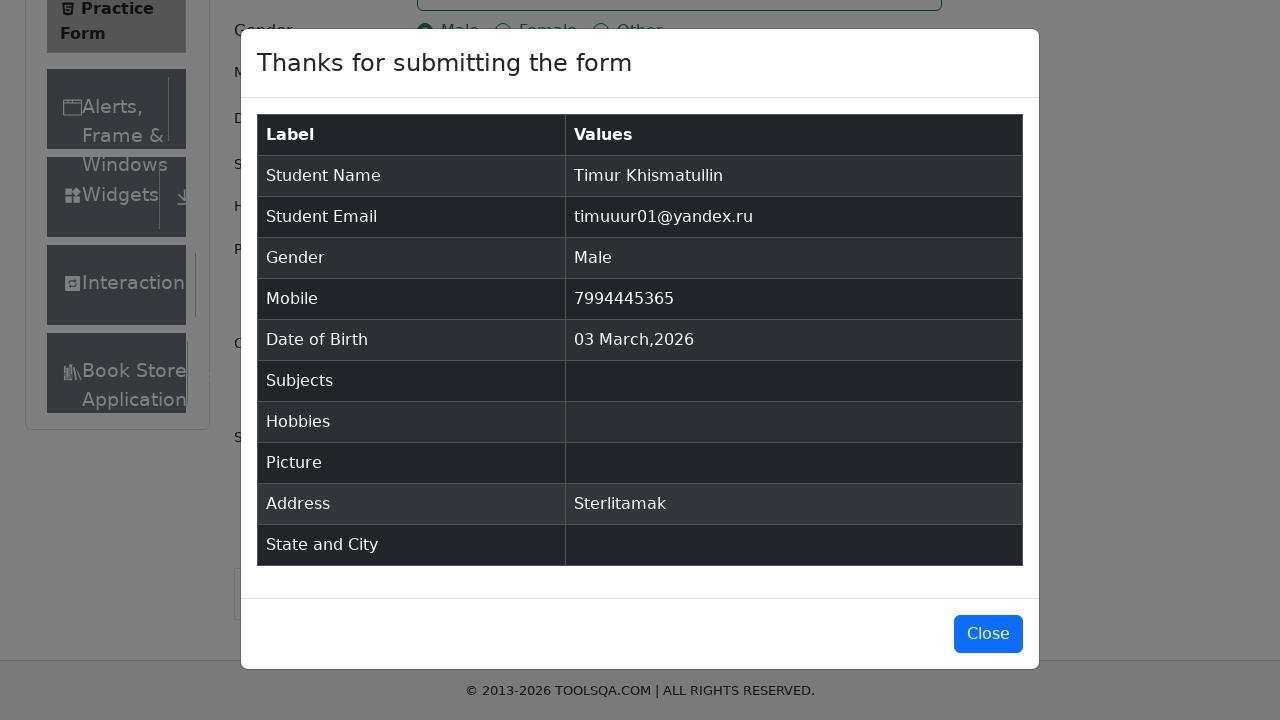